Tests radio button selection functionality by clicking on different radio buttons on the automation practice page

Starting URL: https://www.rahulshettyacademy.com/AutomationPractice/

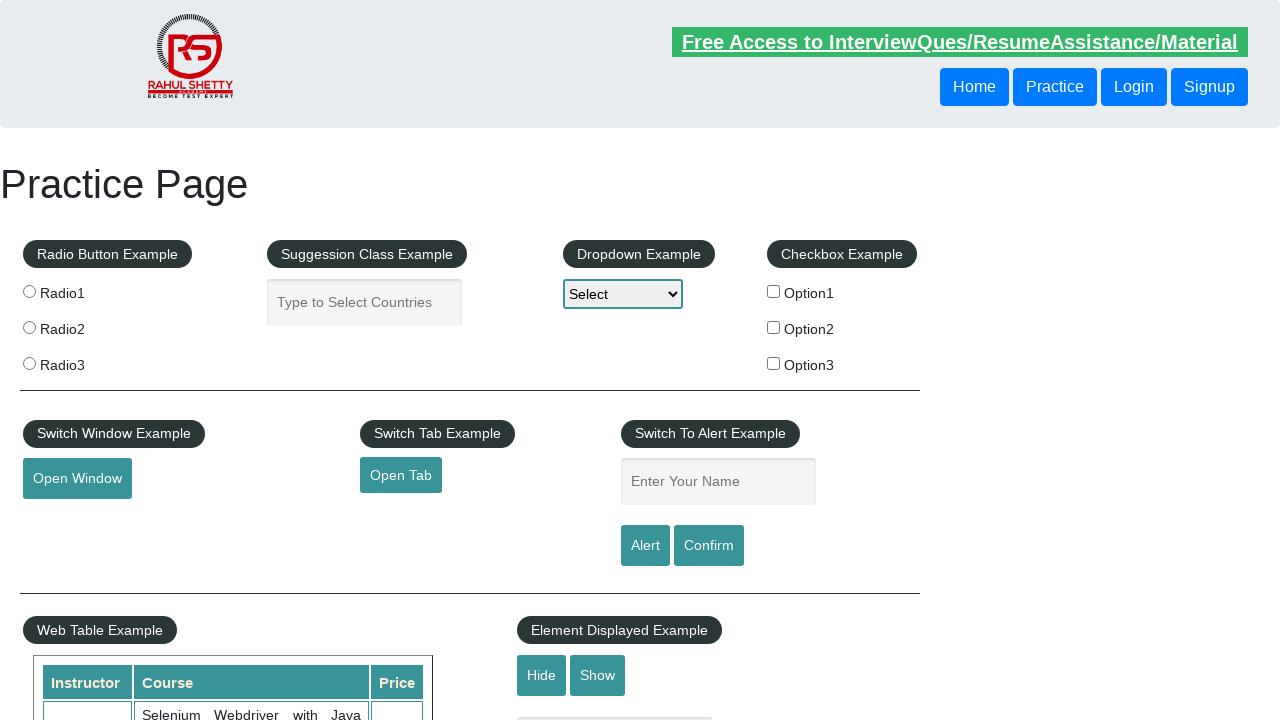

Navigated to automation practice page
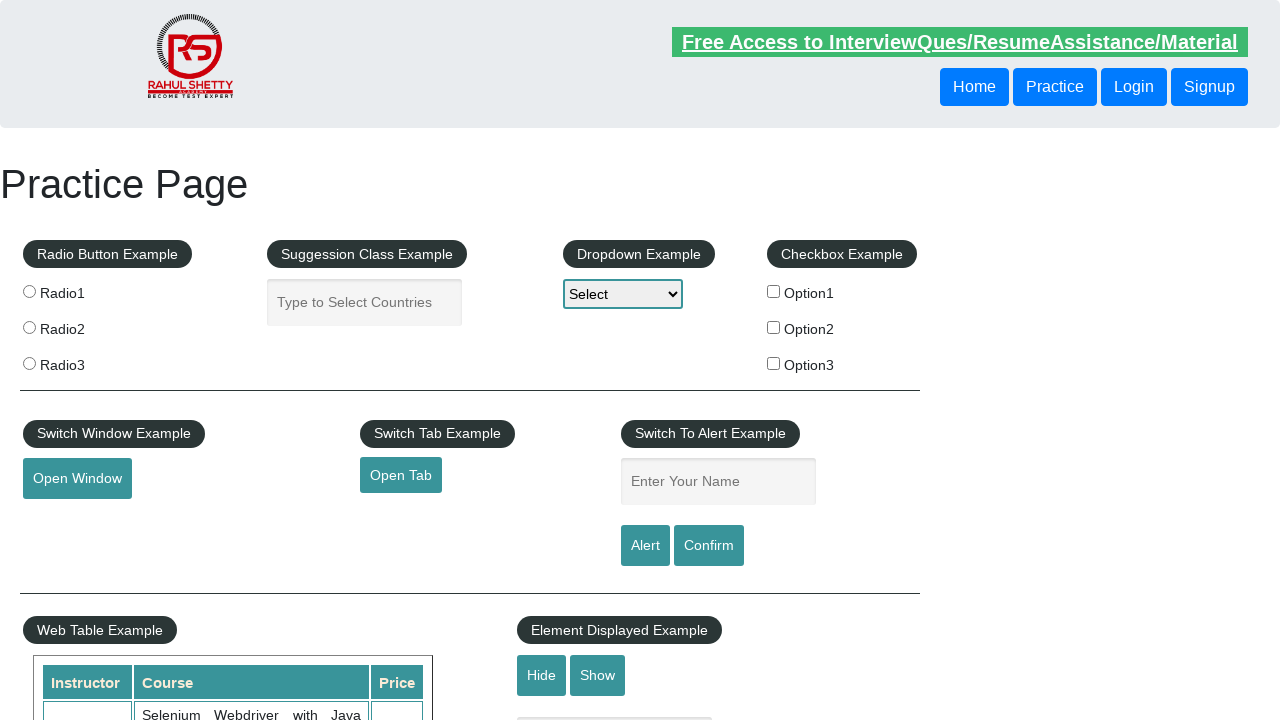

Clicked first radio button (radio1) at (29, 291) on input[value='radio1']
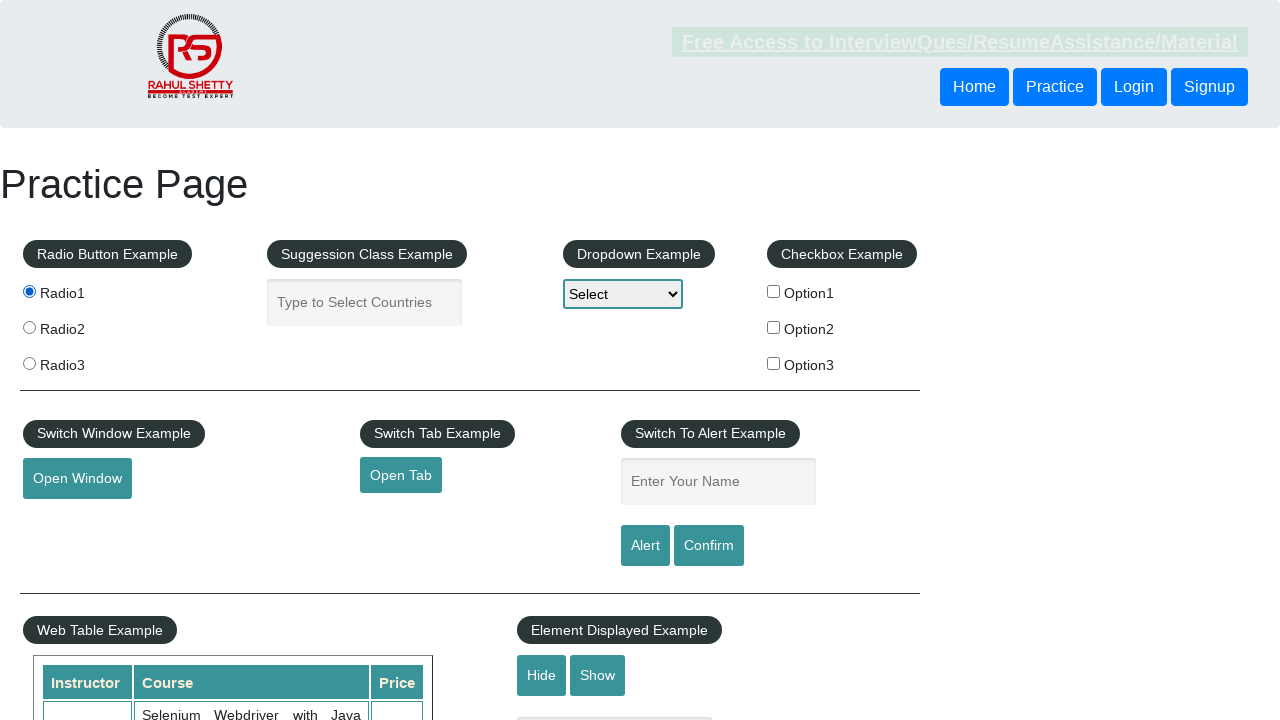

Waited for radio button selection to register
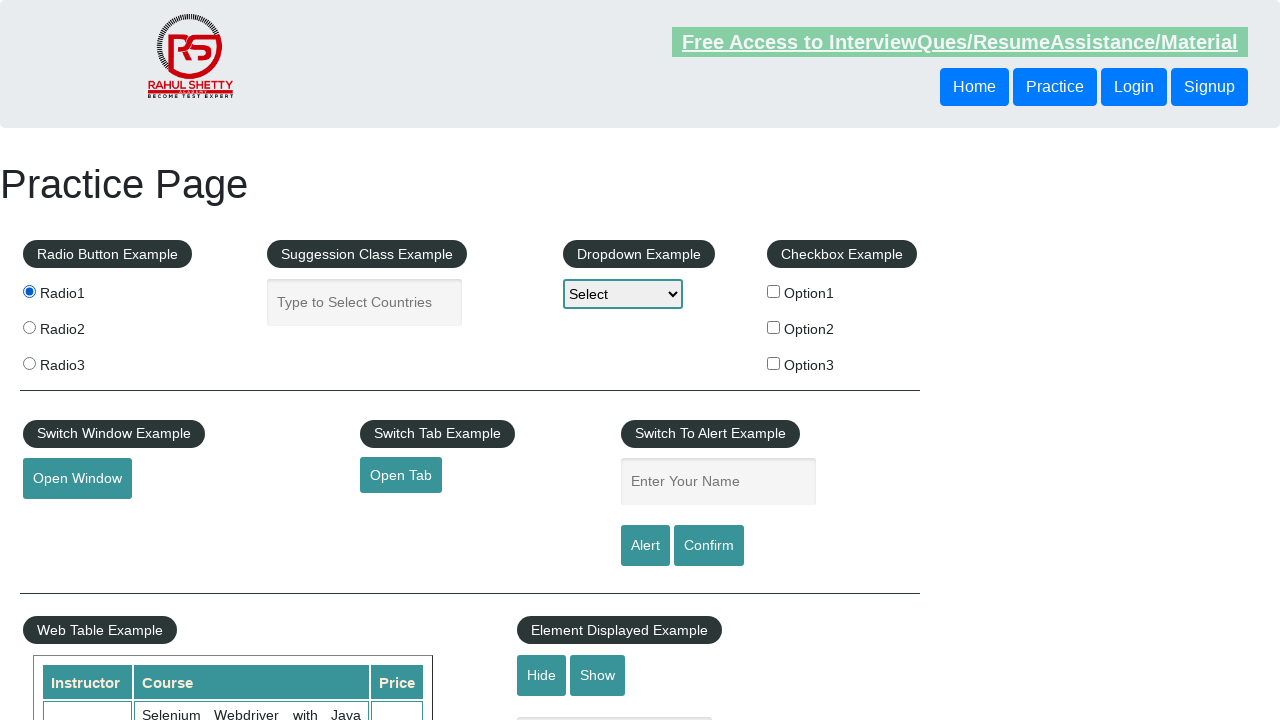

Clicked third radio button from the group at (29, 363) on input.radioButton >> nth=2
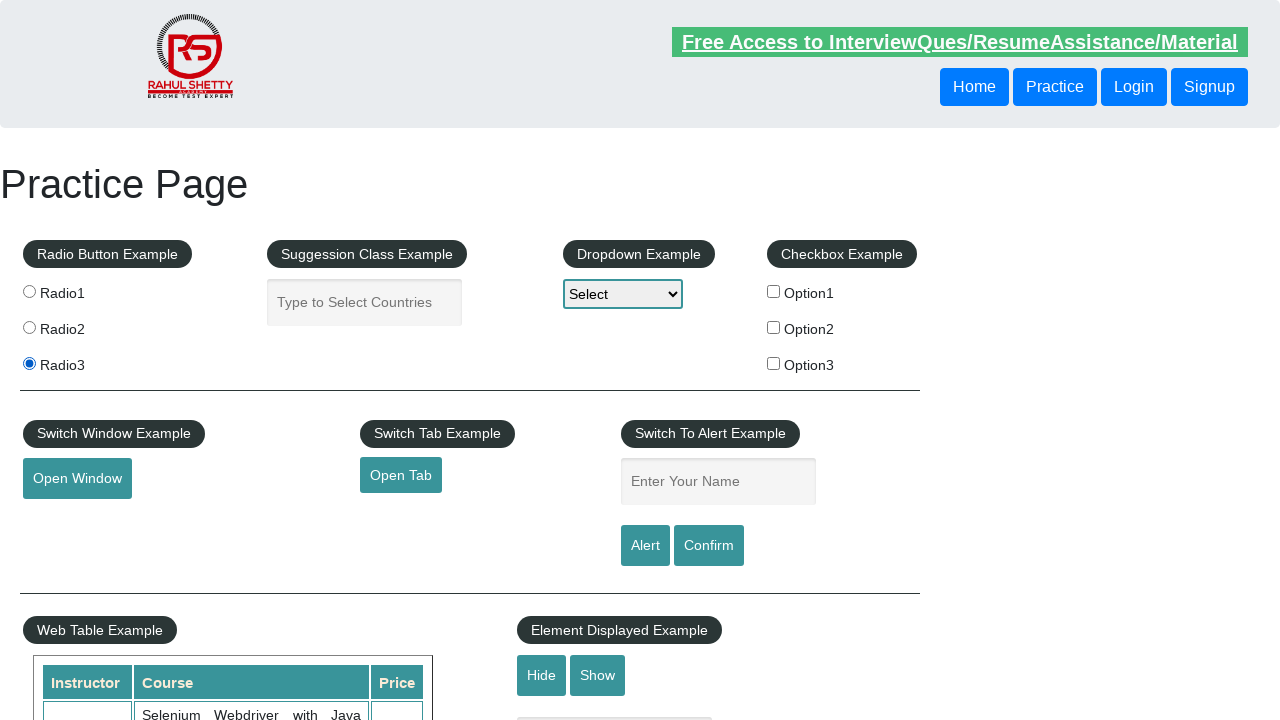

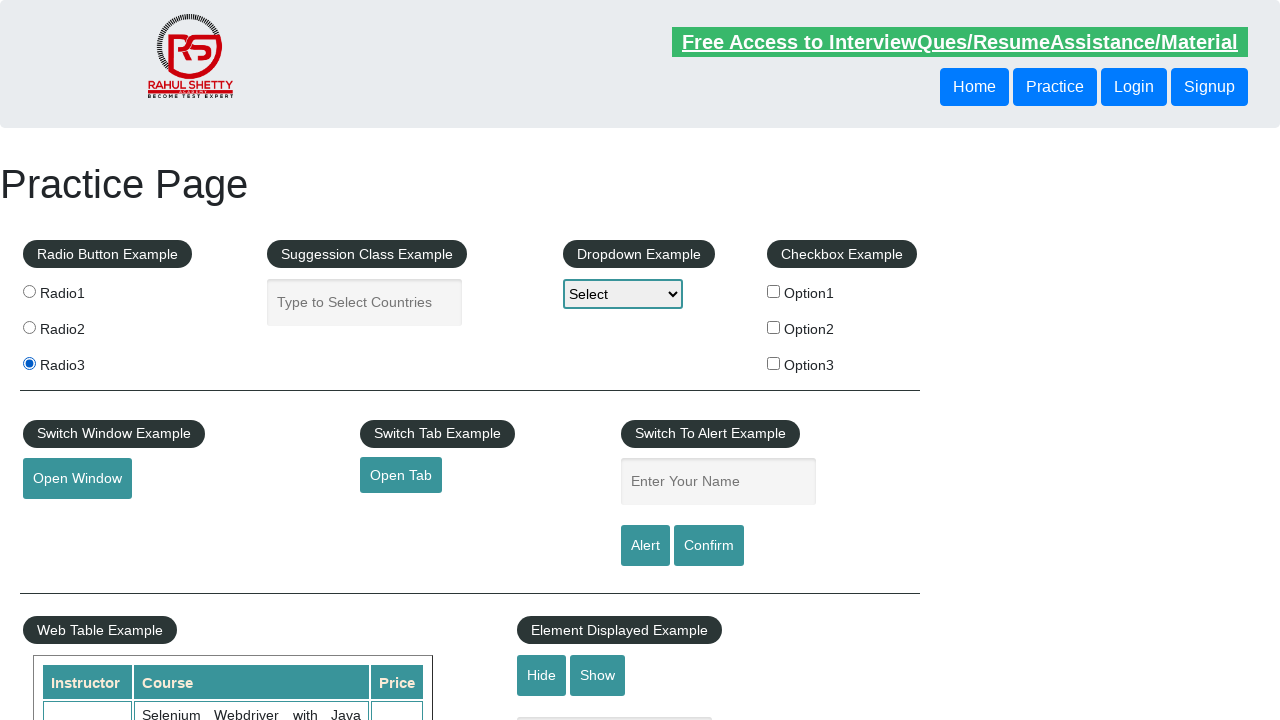